Tests that the counter displays the correct number of todo items as they are added

Starting URL: https://demo.playwright.dev/todomvc

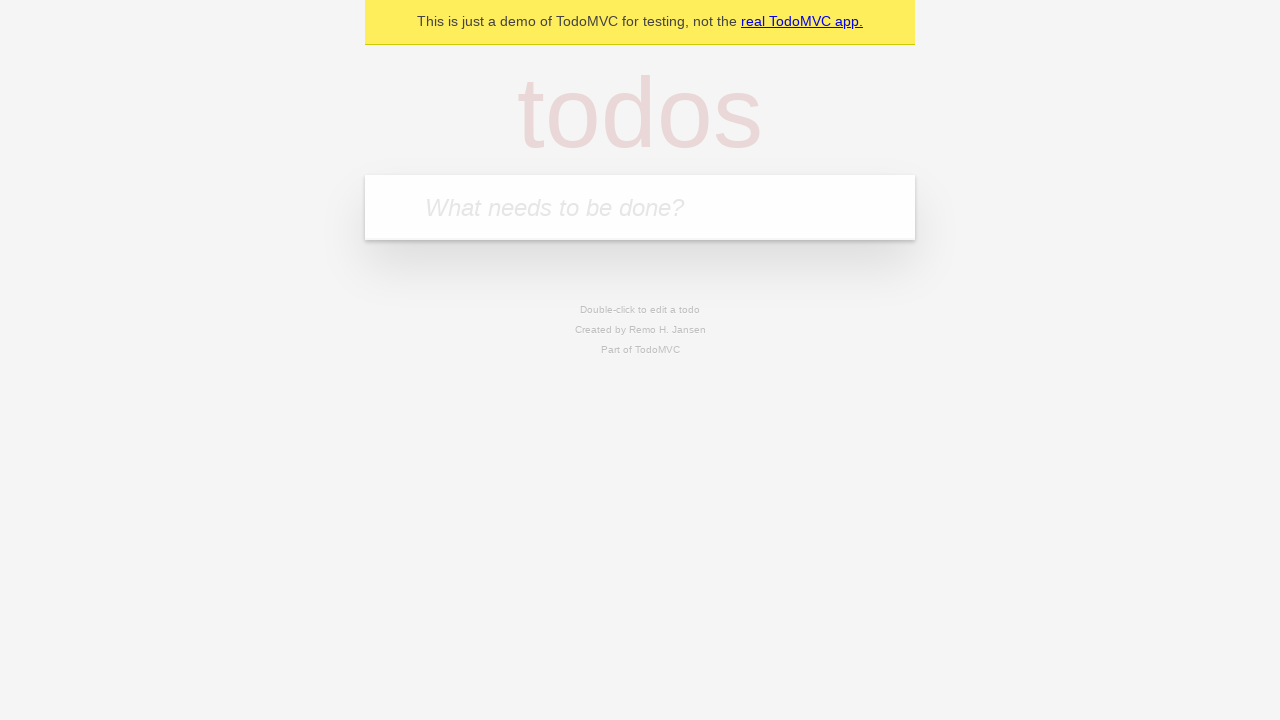

Filled new todo input with 'buy some cheese' on .new-todo
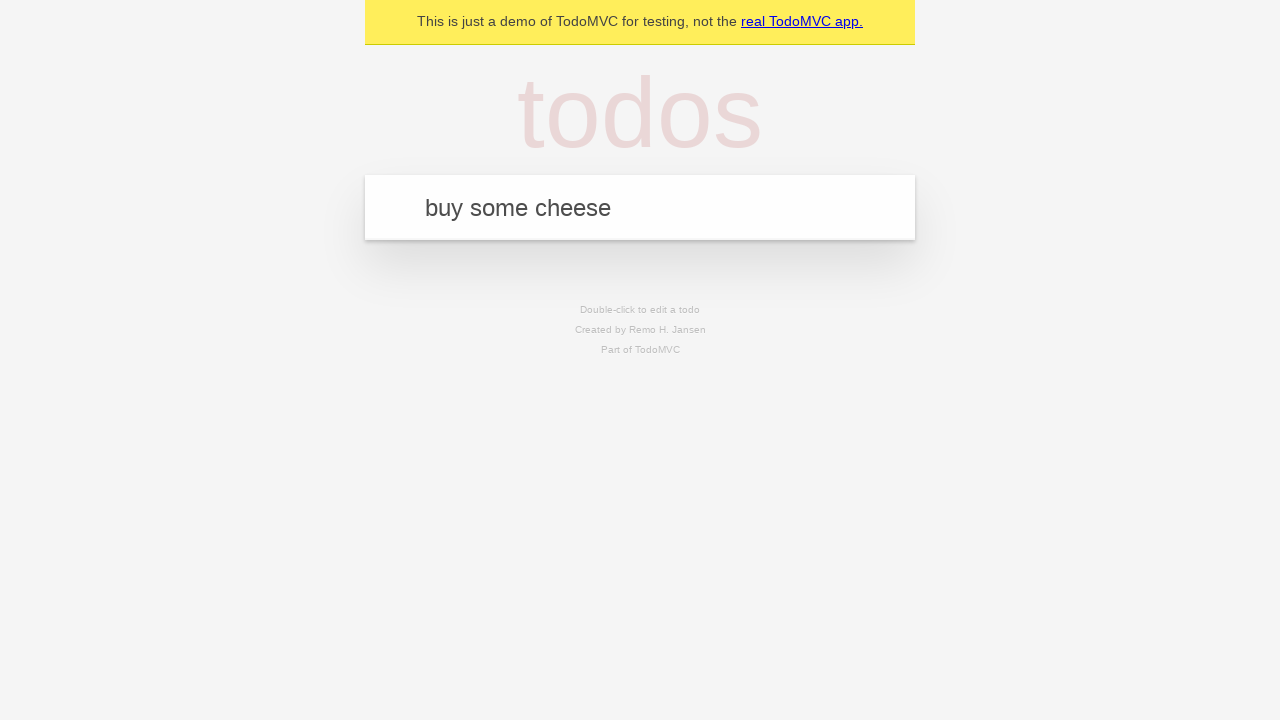

Pressed Enter to add first todo item on .new-todo
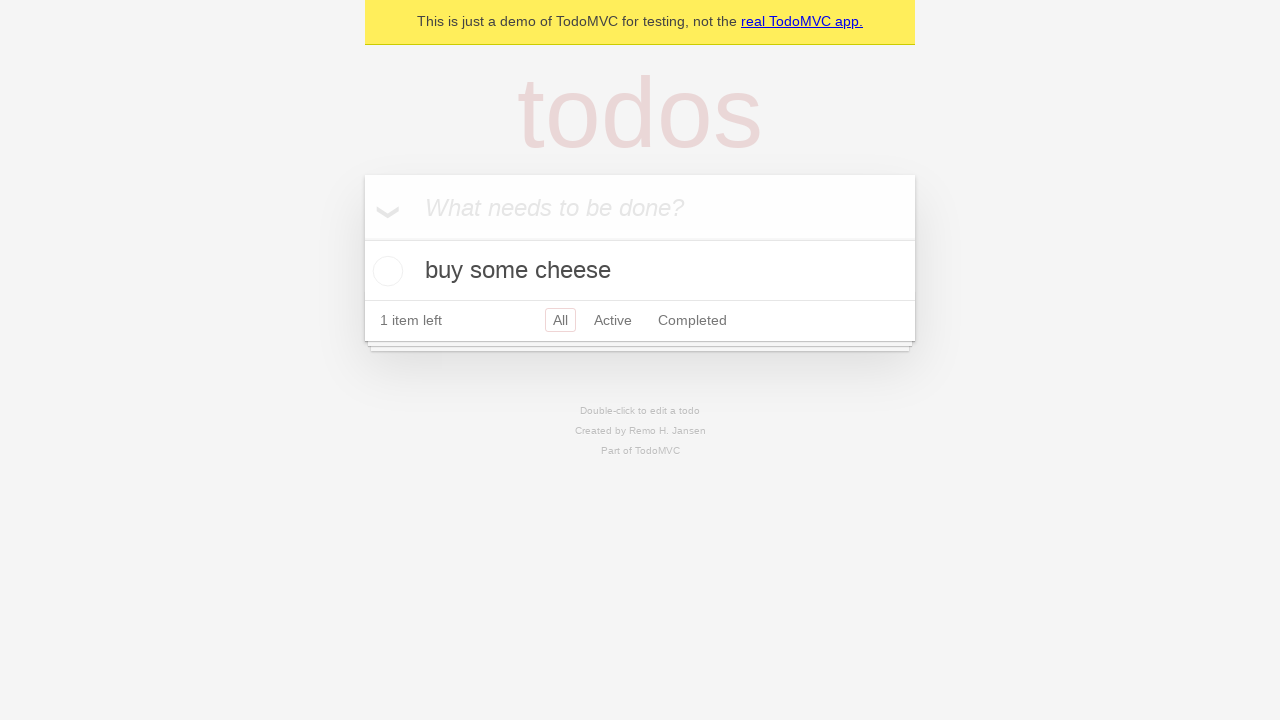

Todo counter element loaded and visible
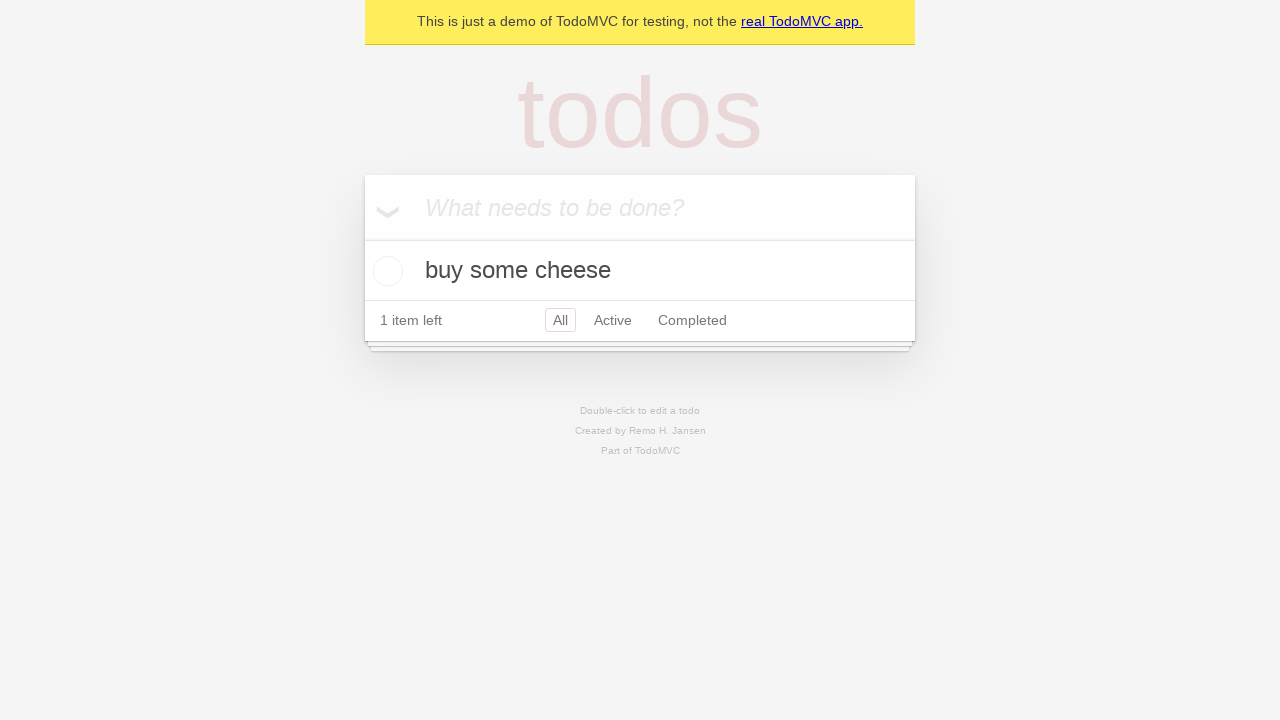

Filled new todo input with 'feed the cat' on .new-todo
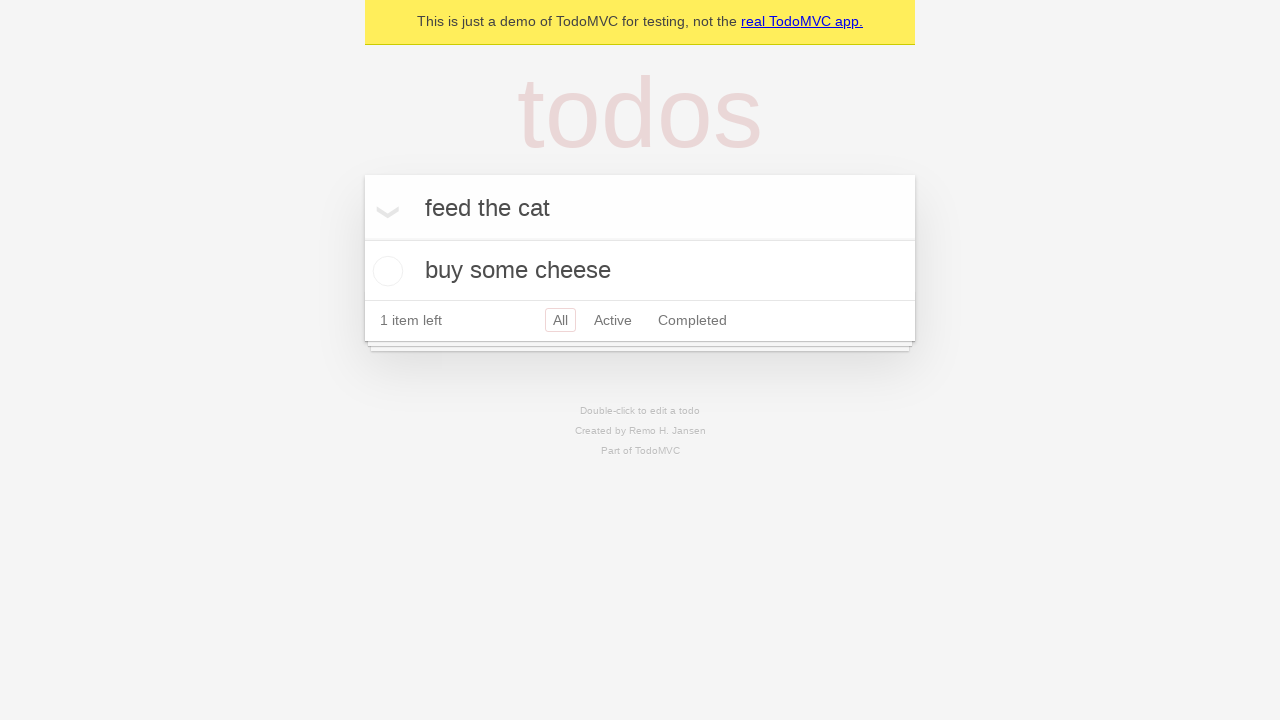

Pressed Enter to add second todo item on .new-todo
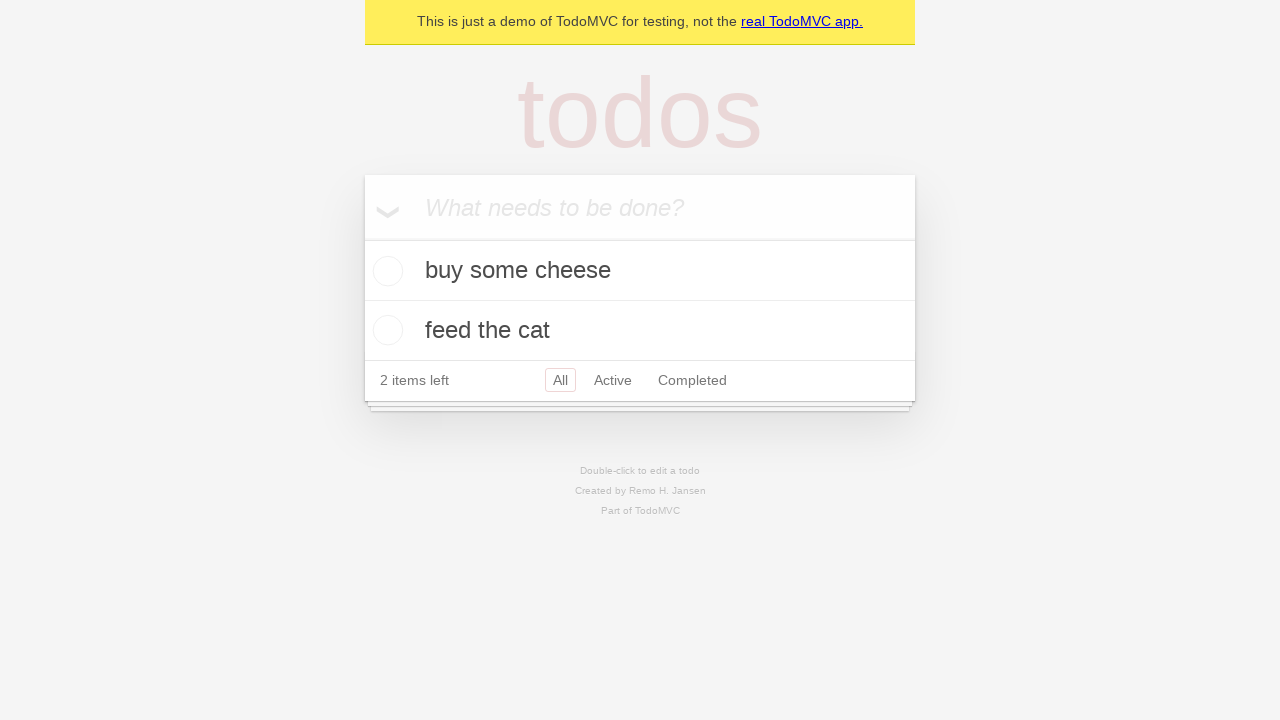

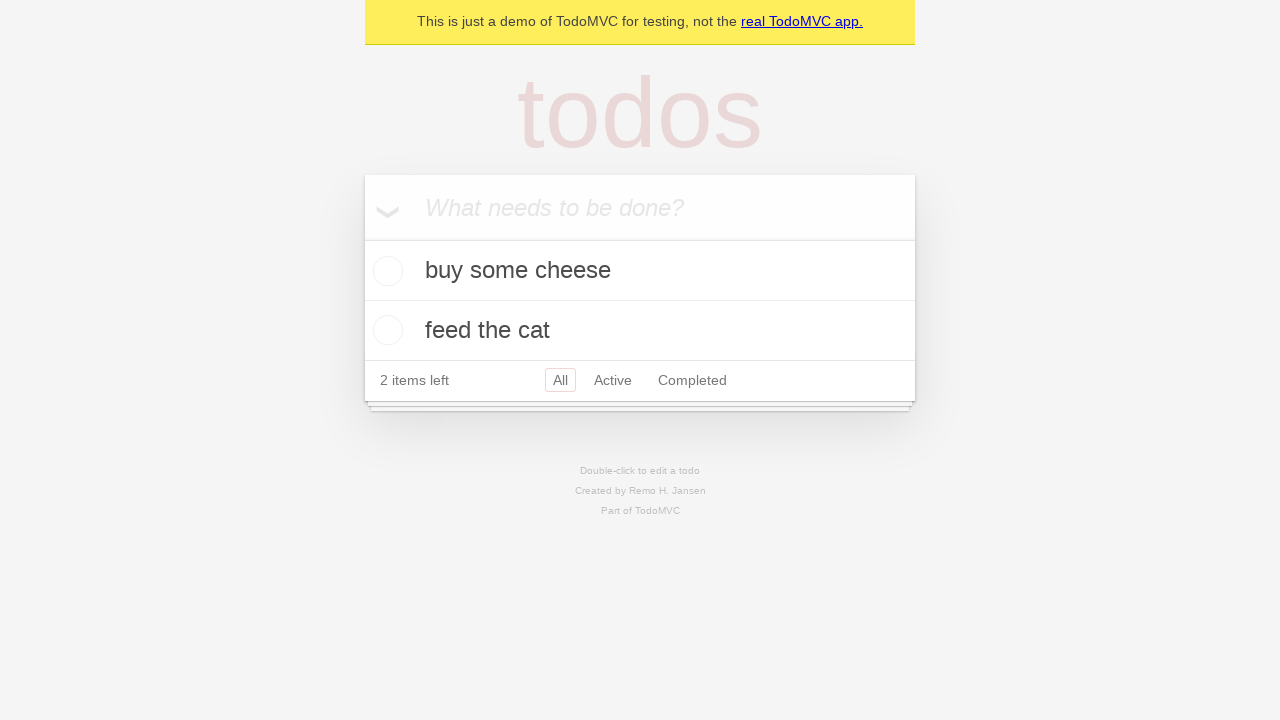